Performs drag and drop from box A (draggable) to box B (droppable)

Starting URL: https://crossbrowsertesting.github.io/drag-and-drop

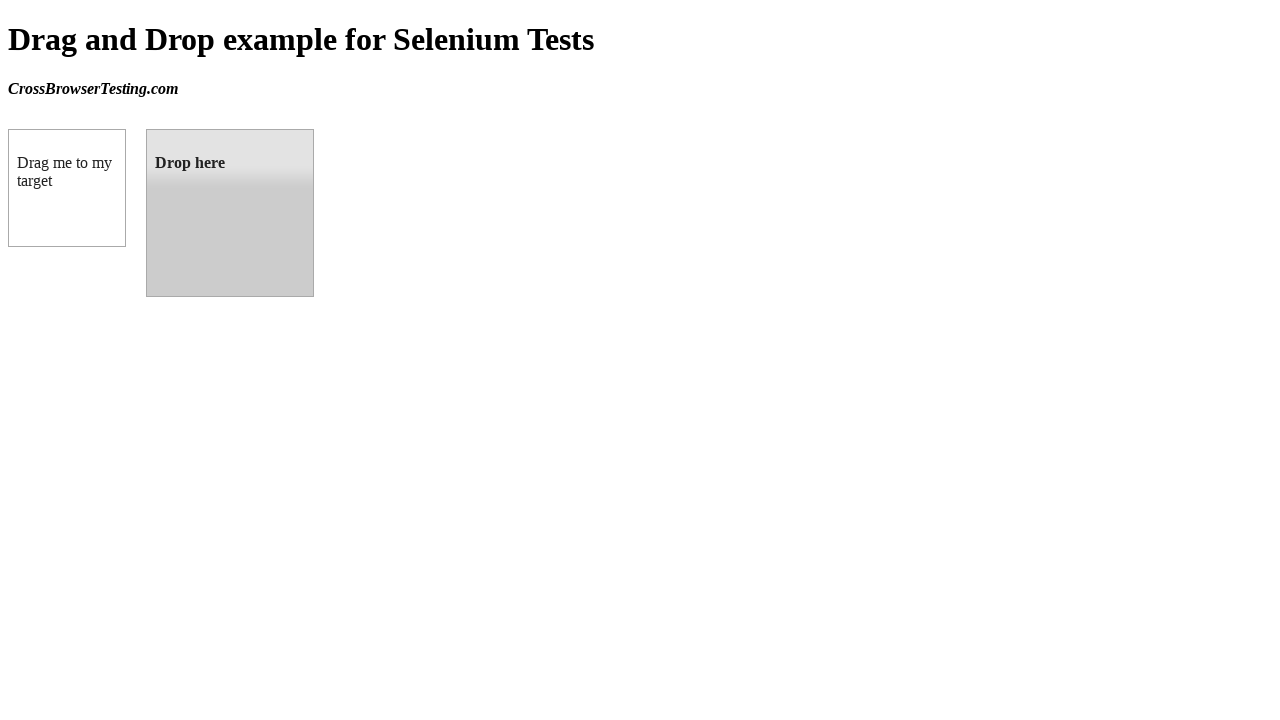

Navigated to drag and drop test page
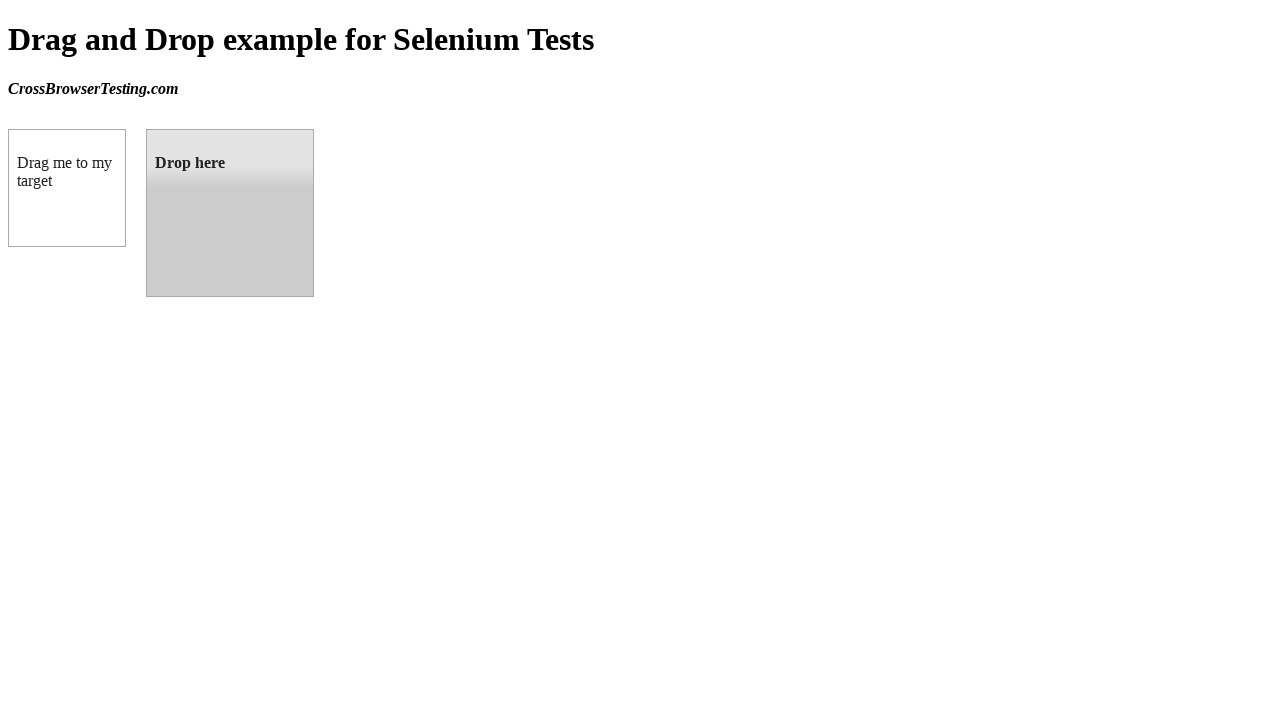

Located draggable box A element
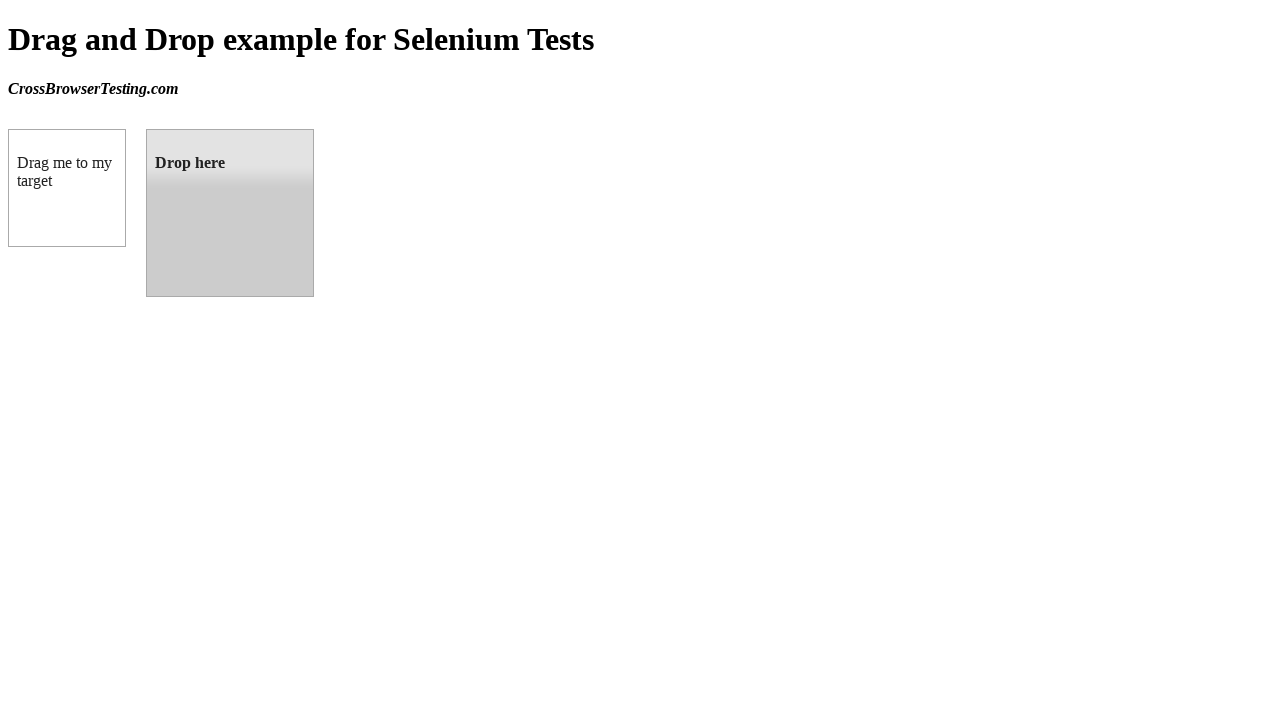

Located droppable box B element
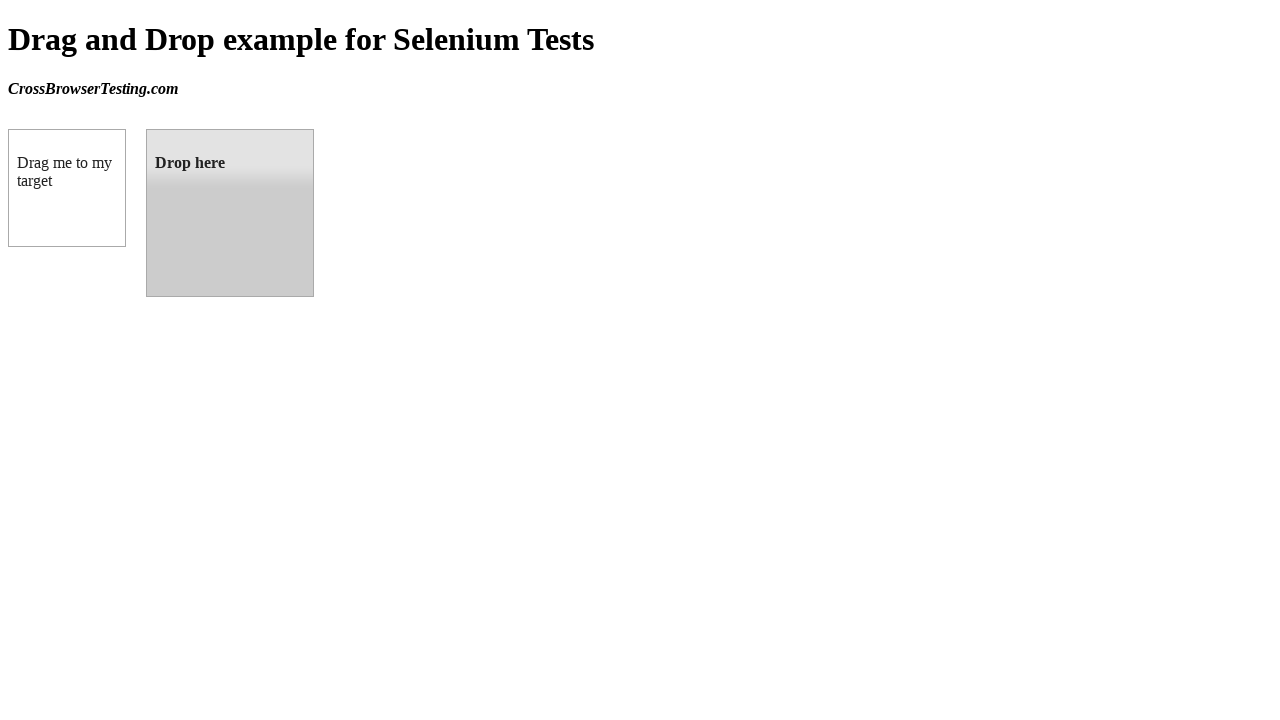

Performed drag and drop from box A to box B at (230, 213)
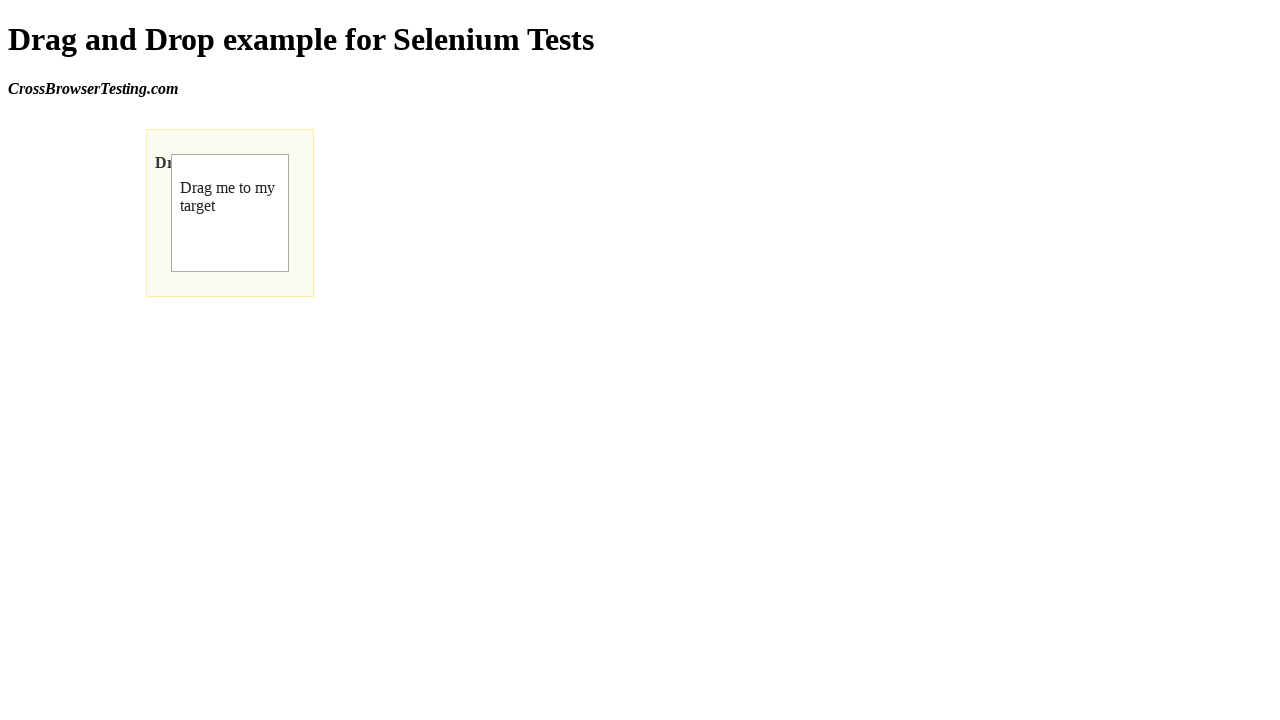

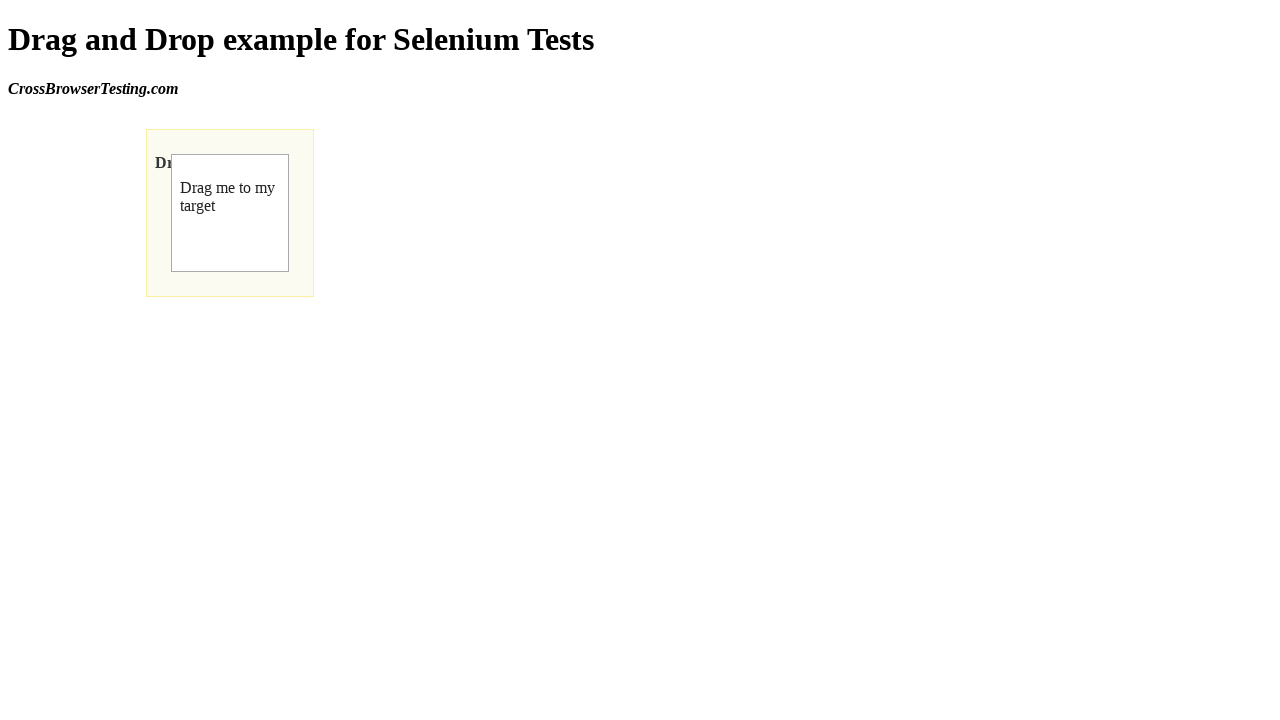